Tests entering text into a JavaScript prompt dialog, clicking OK, and verifying the entered text is displayed

Starting URL: https://demoqa.com/alerts

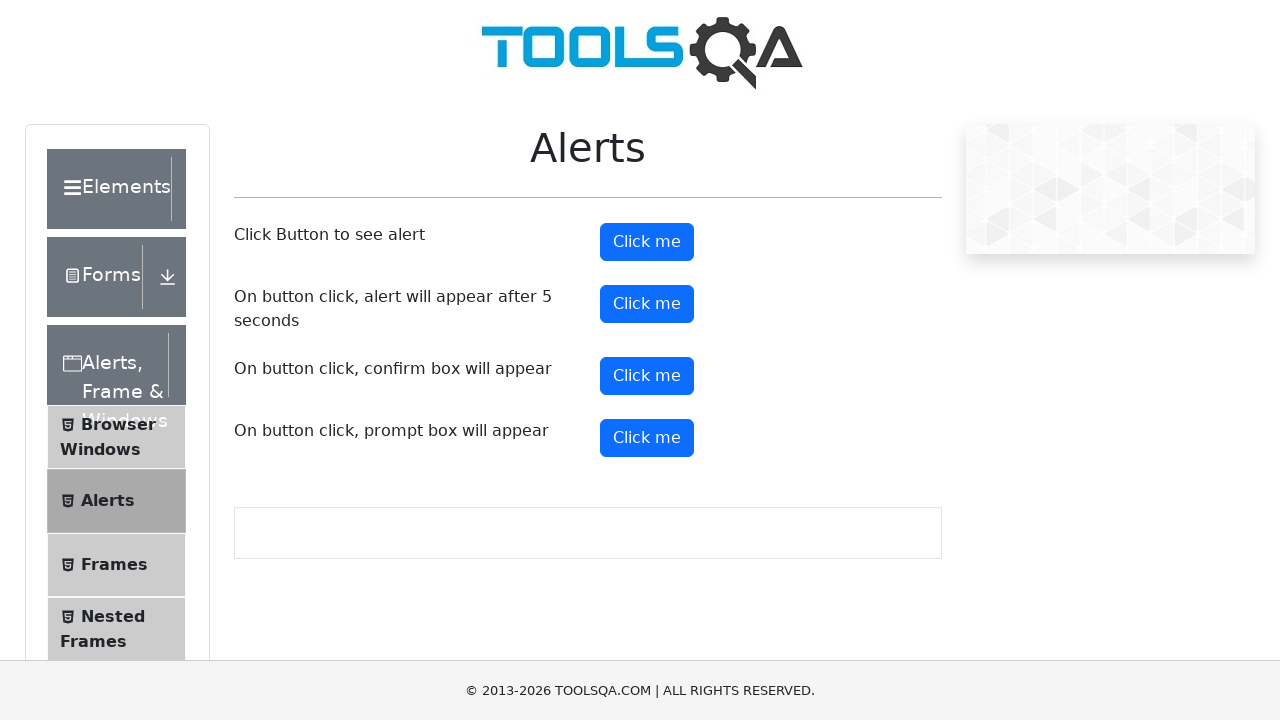

Set up dialog handler to accept prompt with 'Hello' text
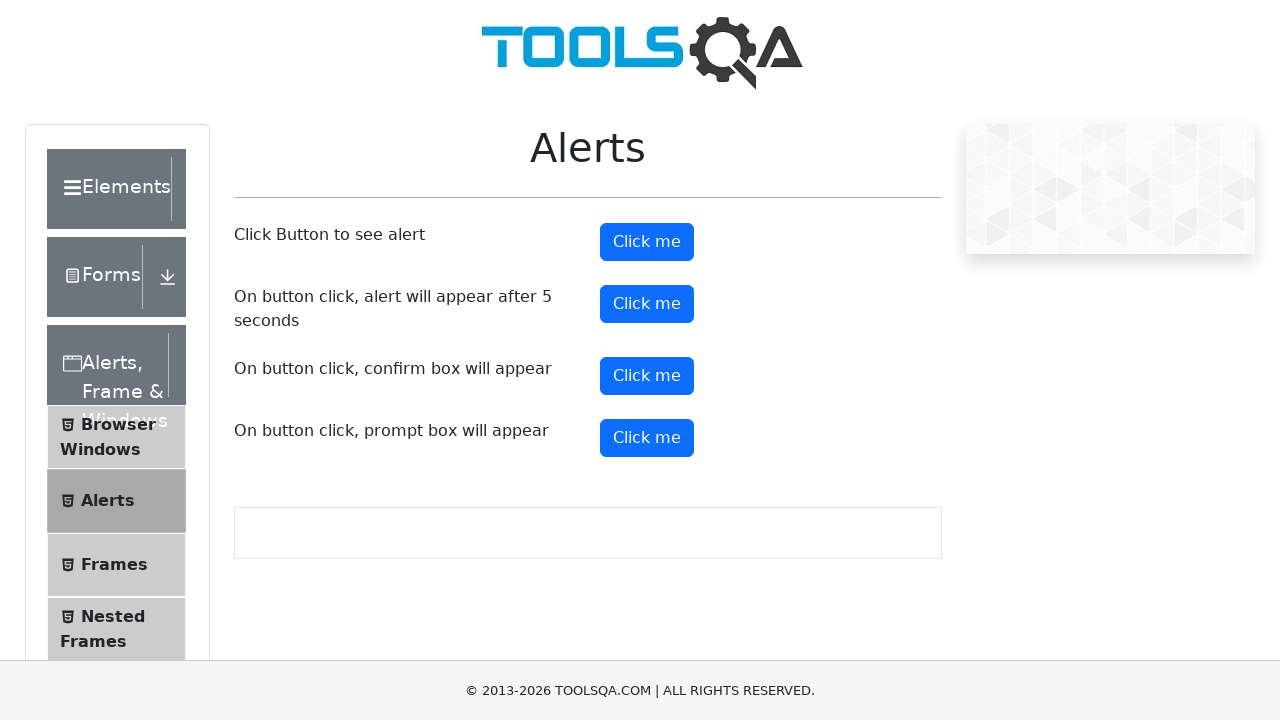

Clicked prompt button to trigger JavaScript prompt dialog at (647, 438) on #promtButton
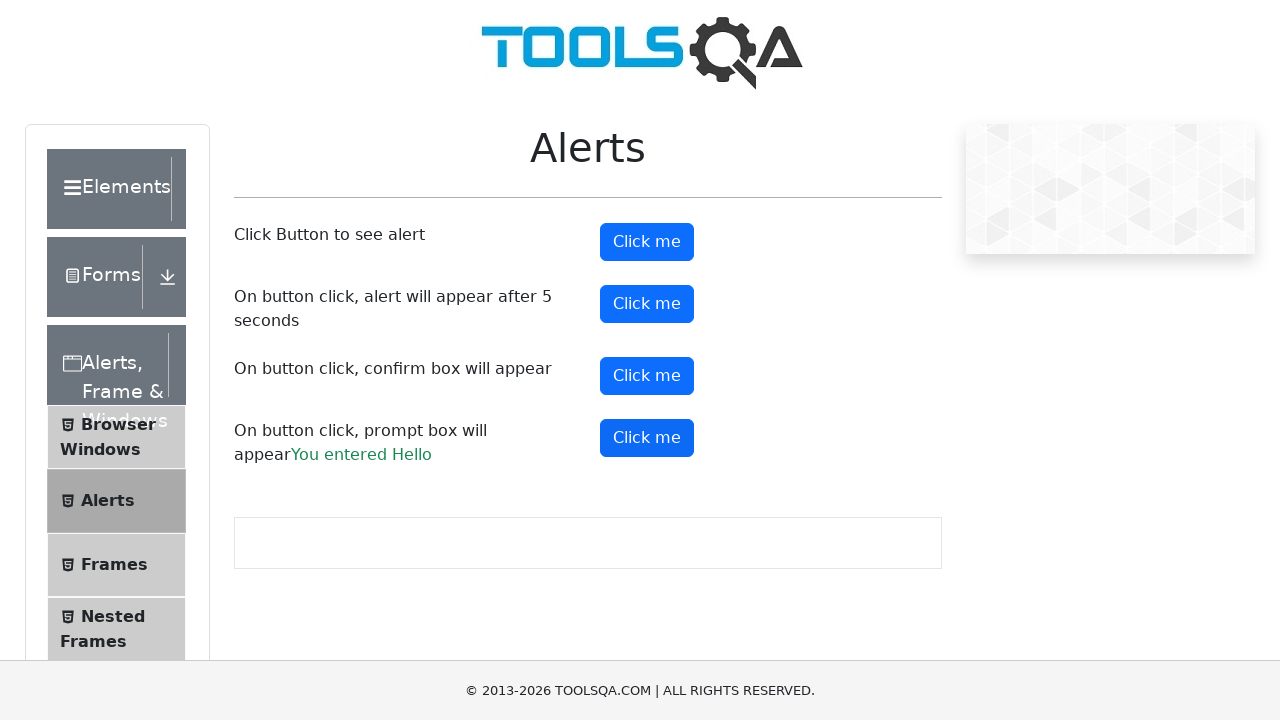

Prompt result element loaded after entering 'Hello' and clicking OK
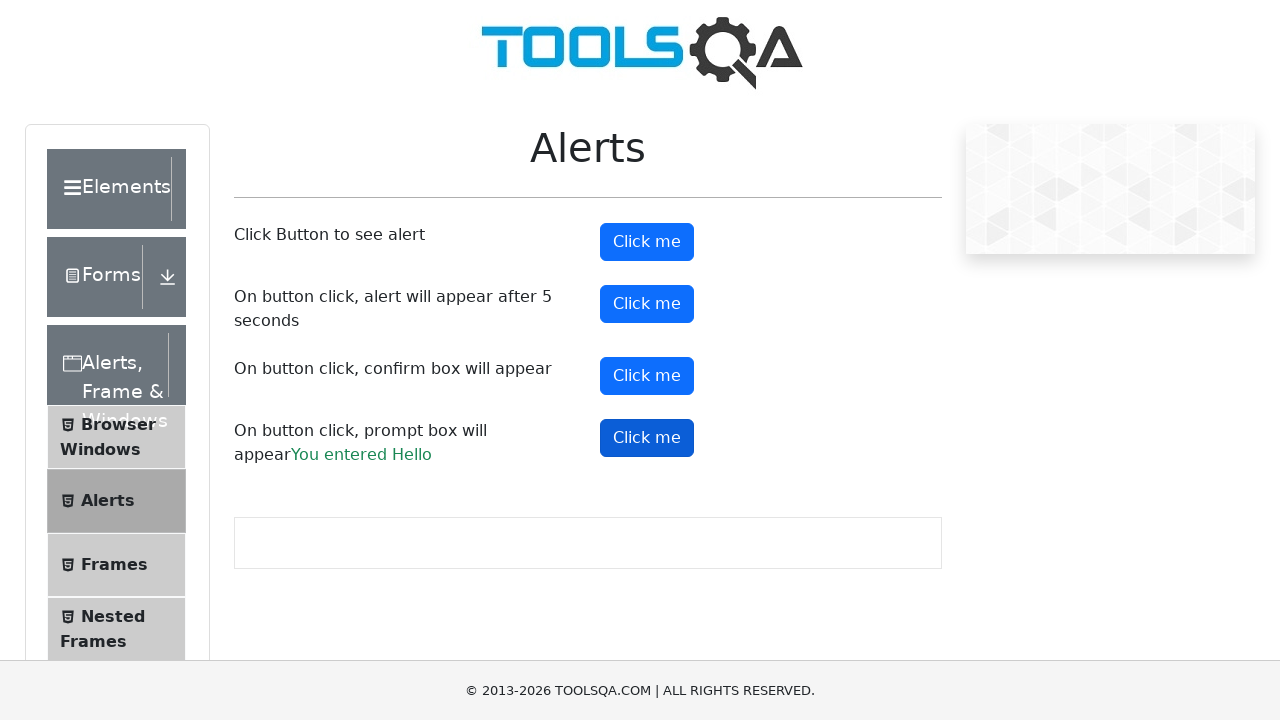

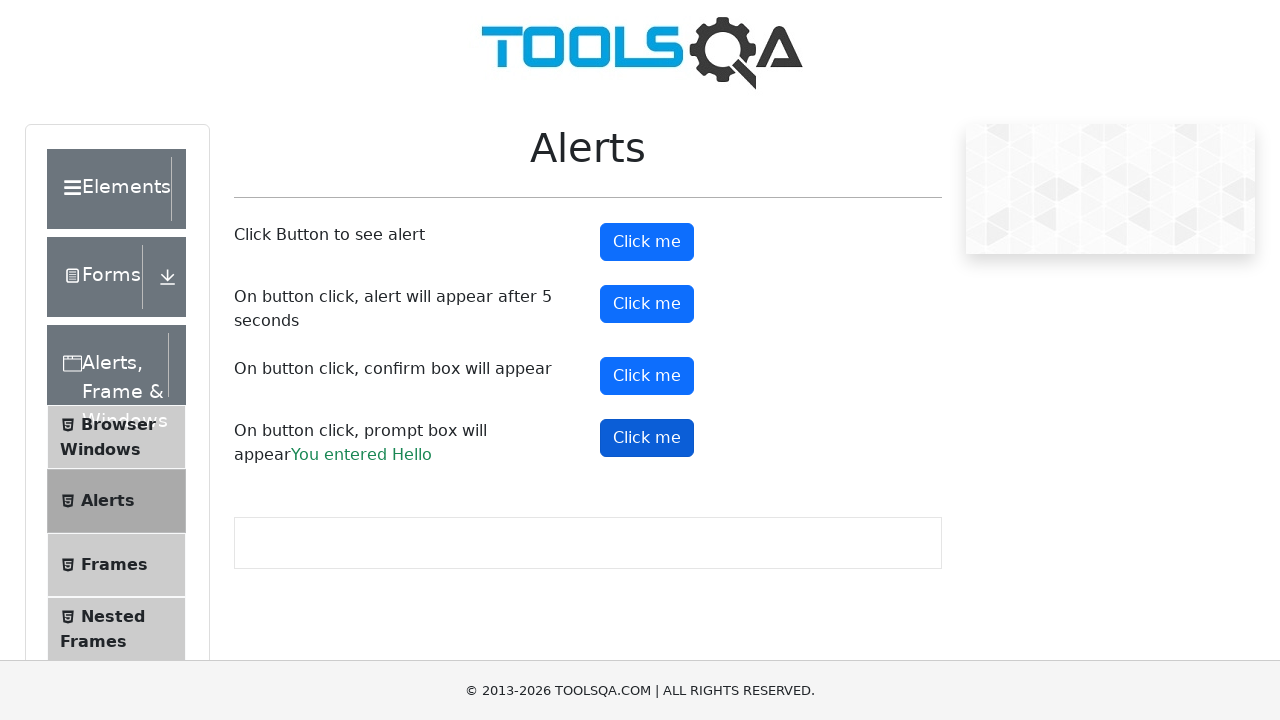